Tests floating menu by scrolling the page and clicking a menu link

Starting URL: https://the-internet.herokuapp.com/floating_menu

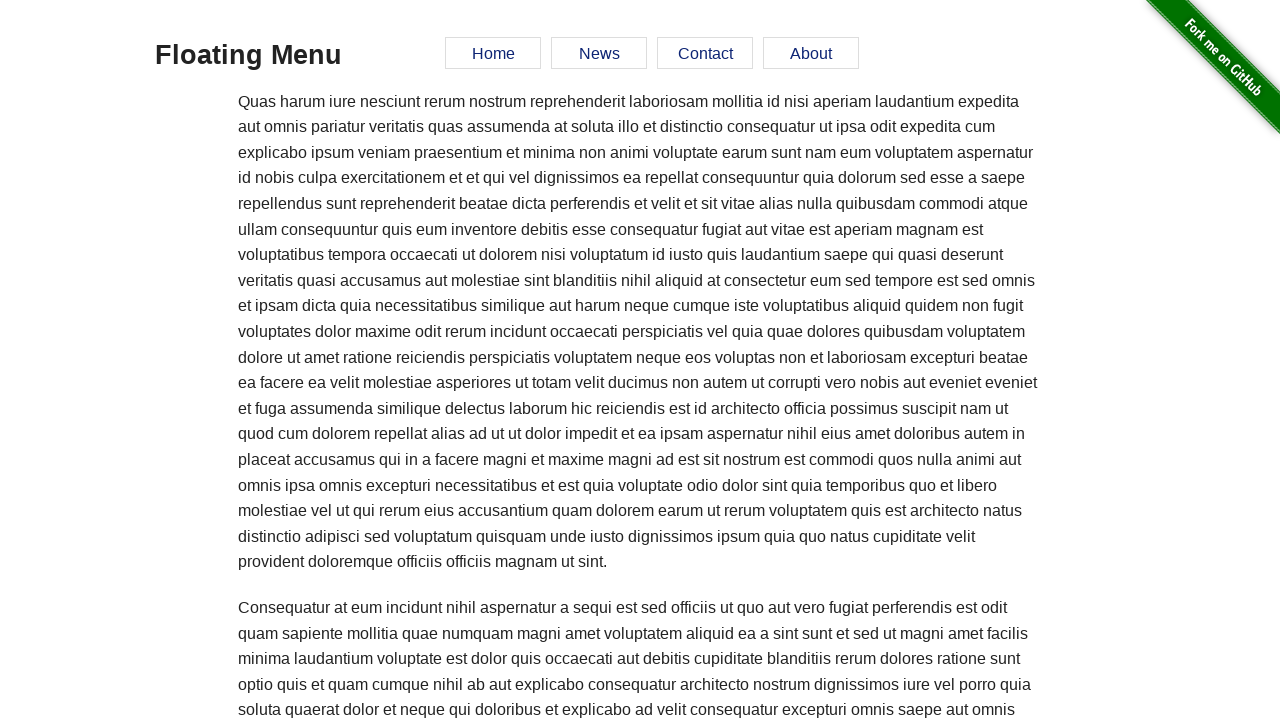

Scrolled down the page significantly
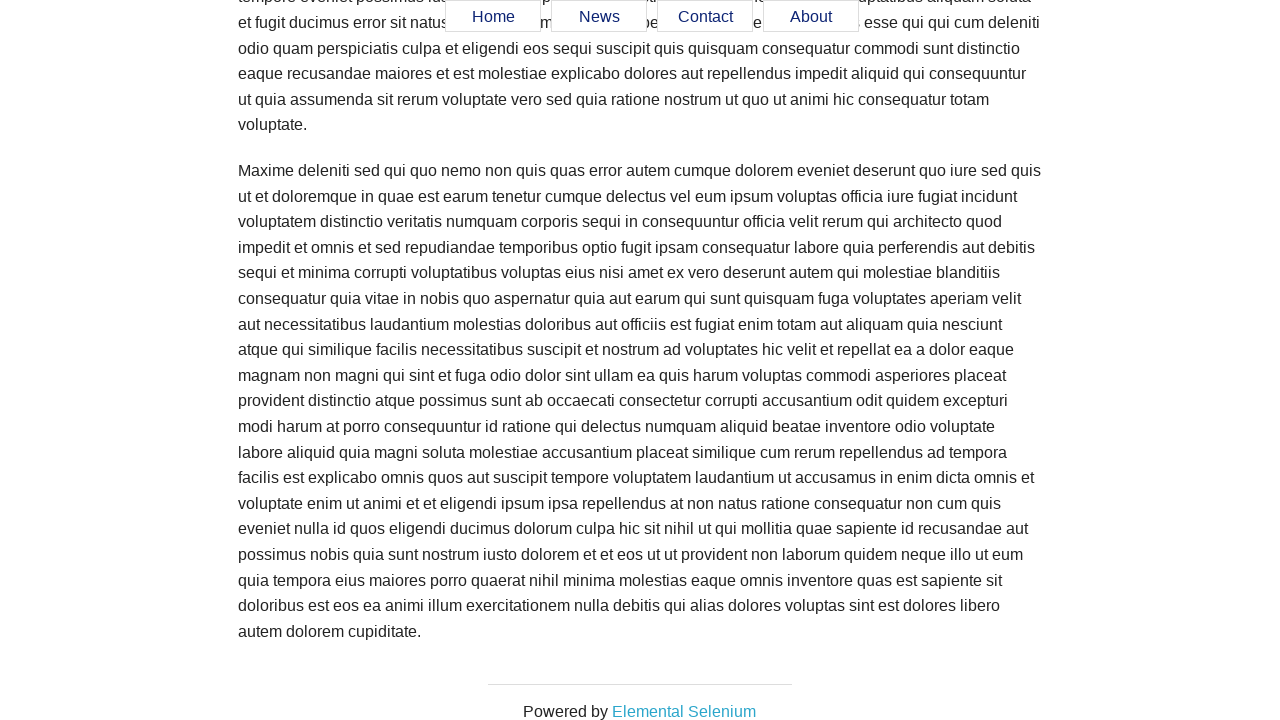

Clicked the contact link in the floating menu at (705, 17) on a[href='#contact']
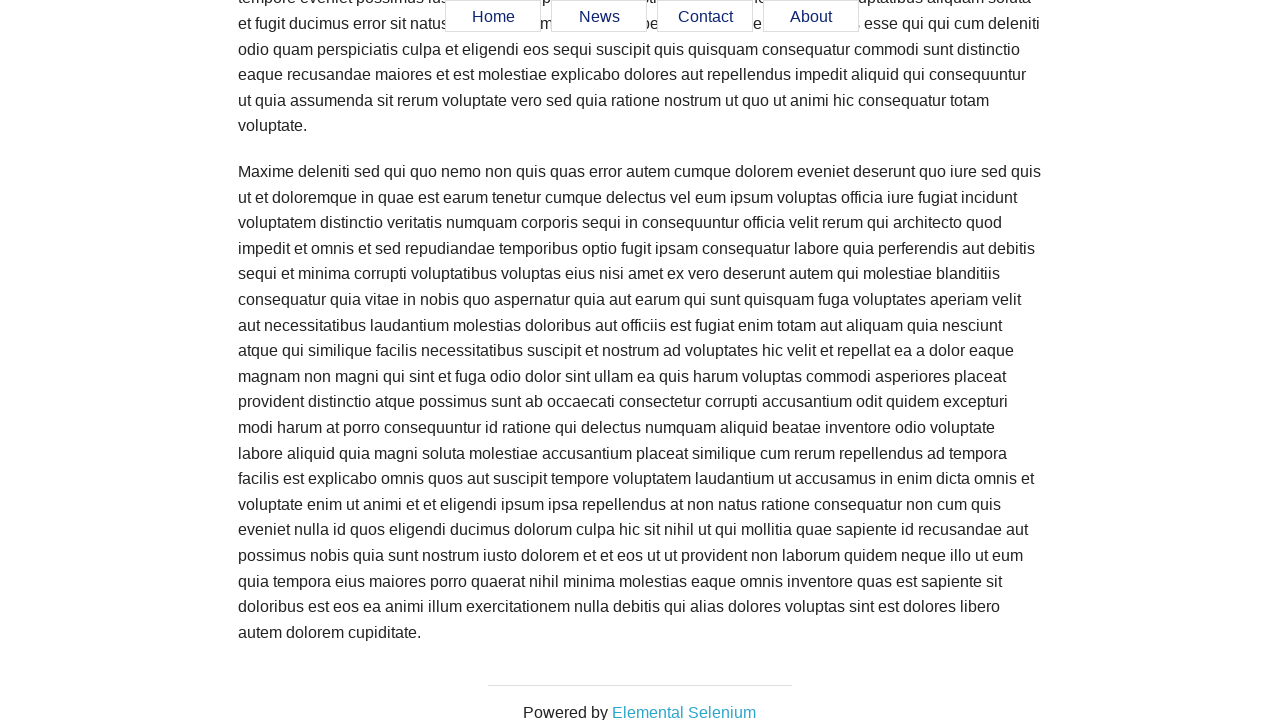

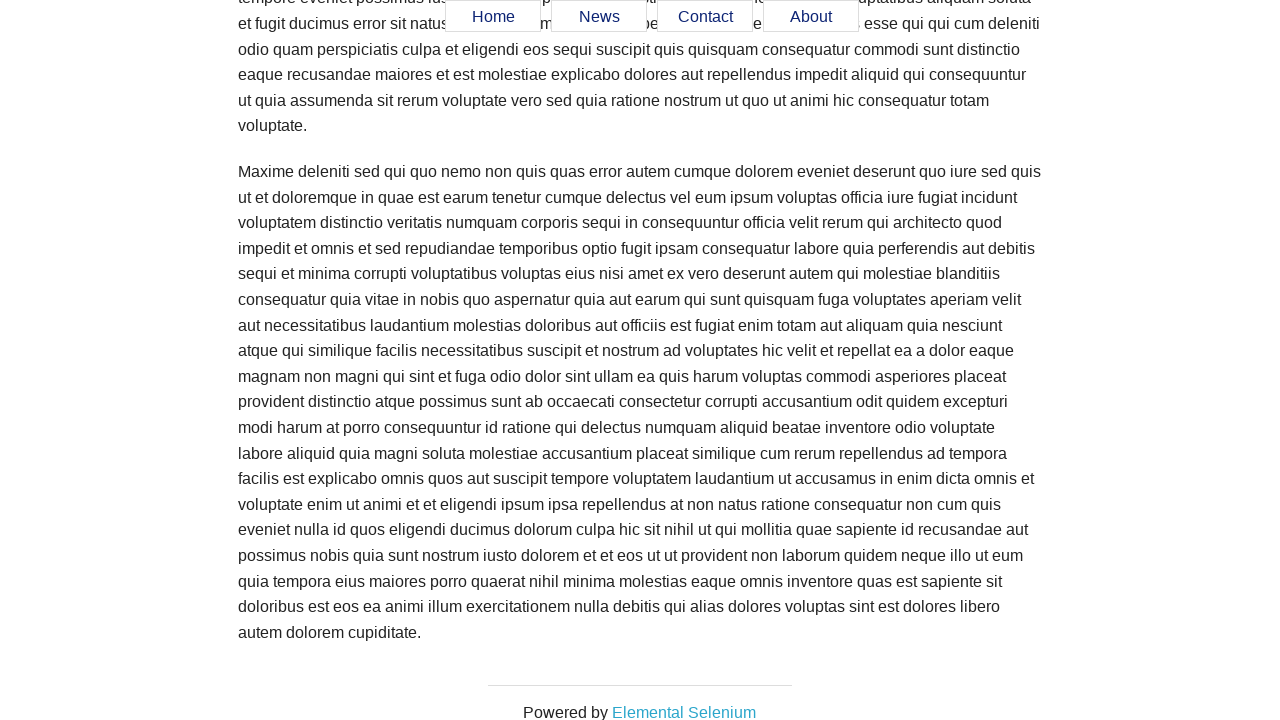